Tests a simple form interaction by navigating to a page and clicking the submit button

Starting URL: http://suninjuly.github.io/simple_form_find_task.html

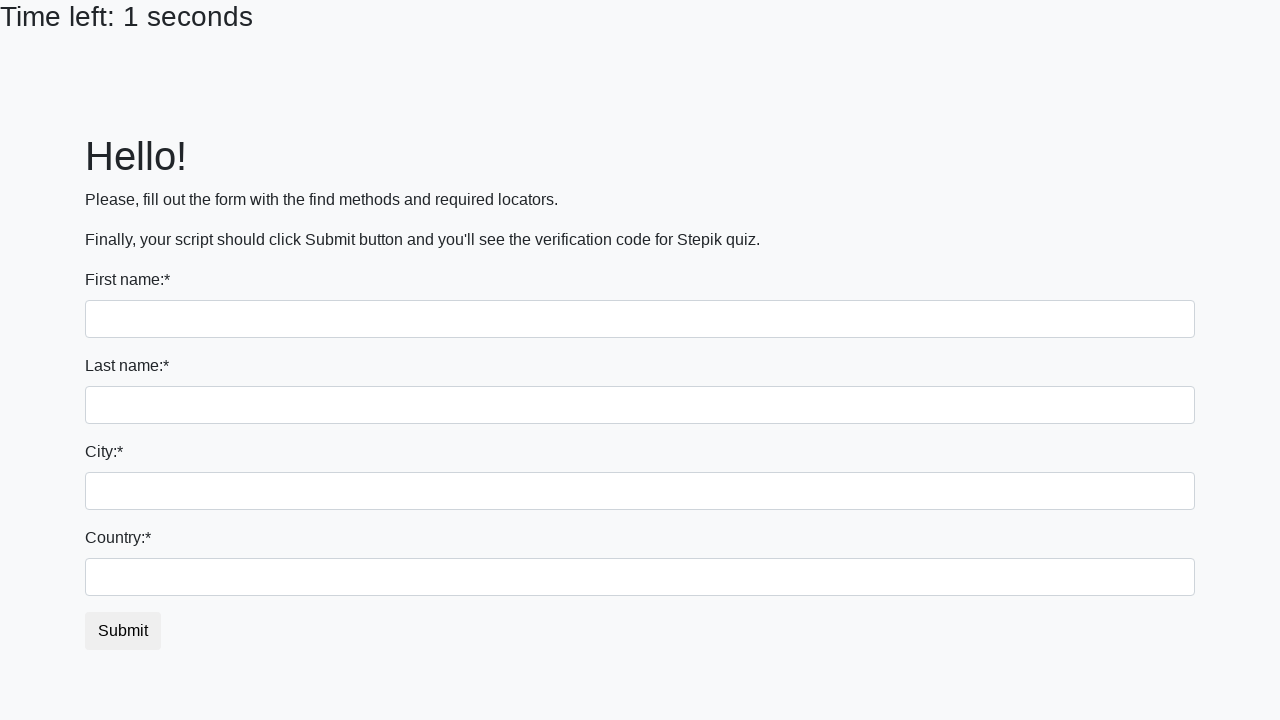

Clicked the submit button on the simple form at (123, 631) on #submit_button
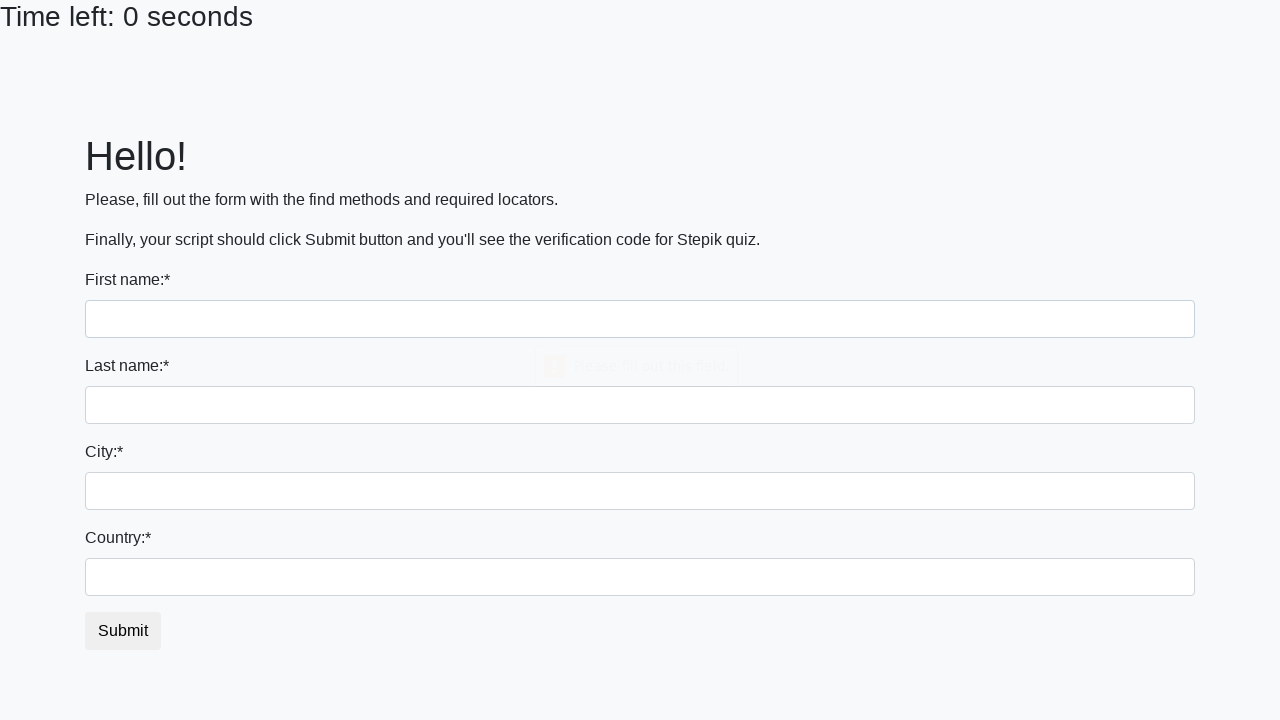

Waited 2 seconds to observe the result
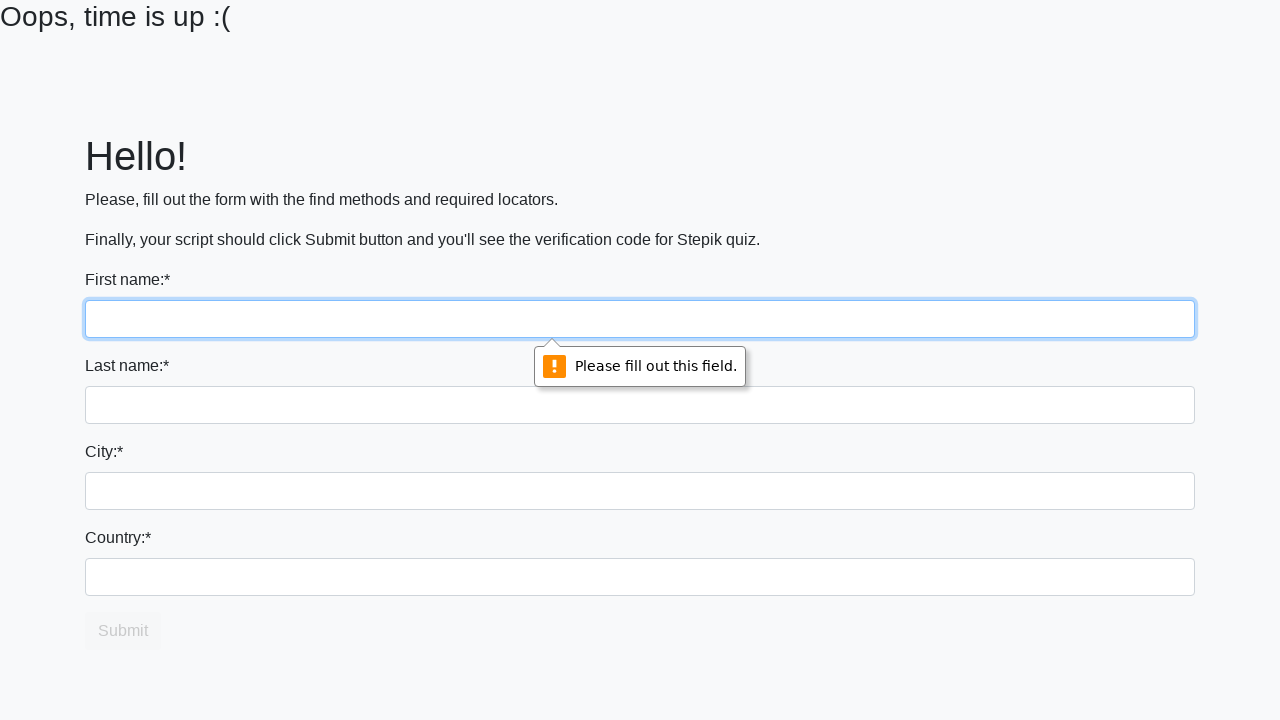

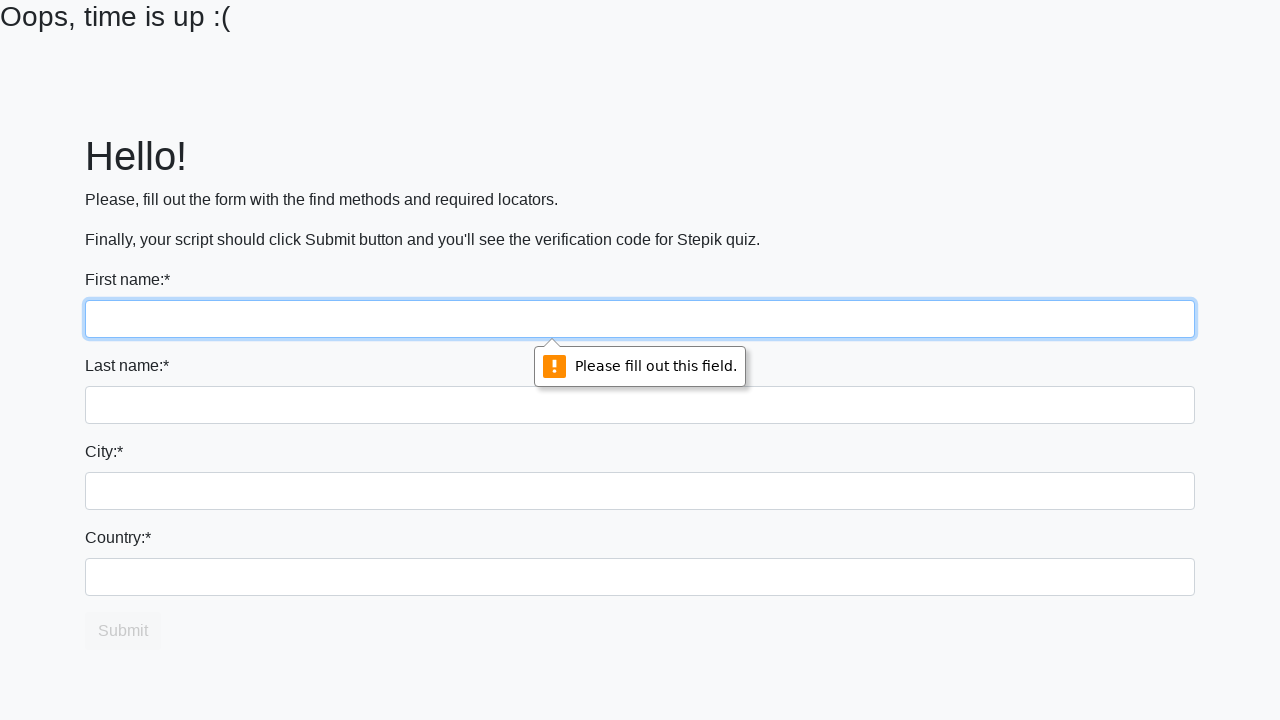